Tests dynamic click functionality by clicking a button and verifying the success message appears

Starting URL: https://demoqa.com/buttons

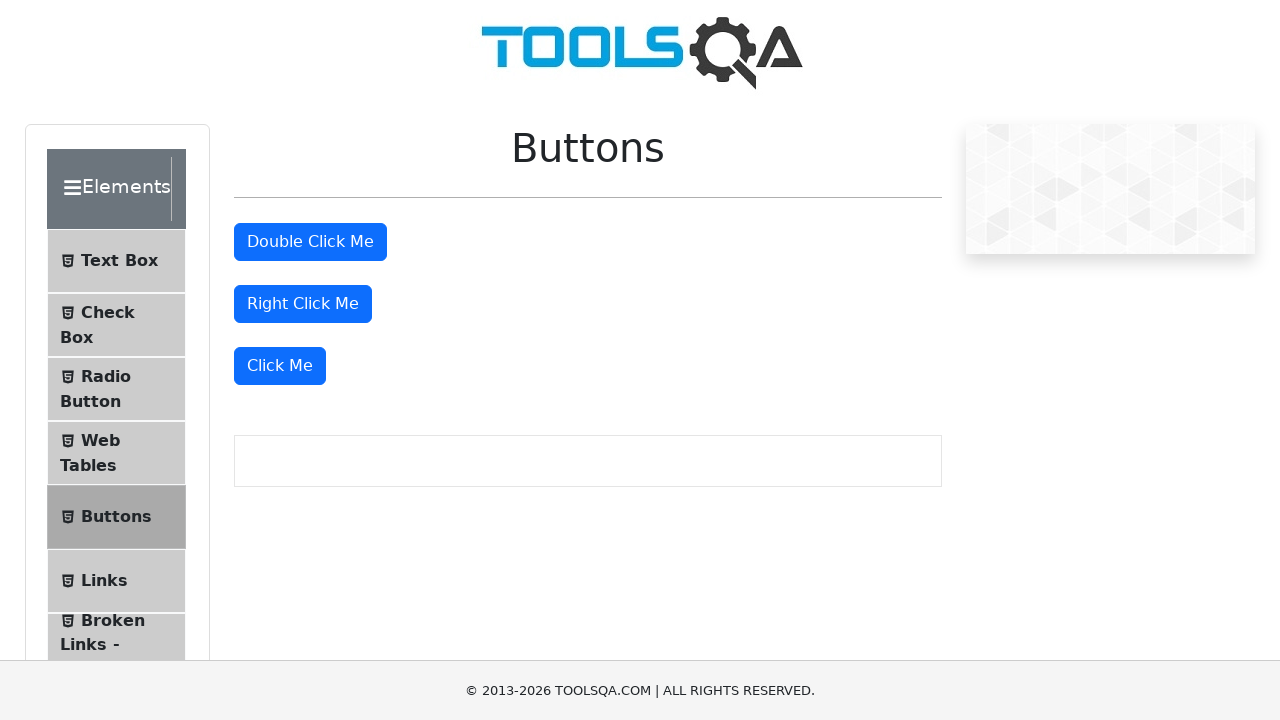

Clicked the 'Click Me' button at (280, 366) on xpath=//button[text()='Click Me']
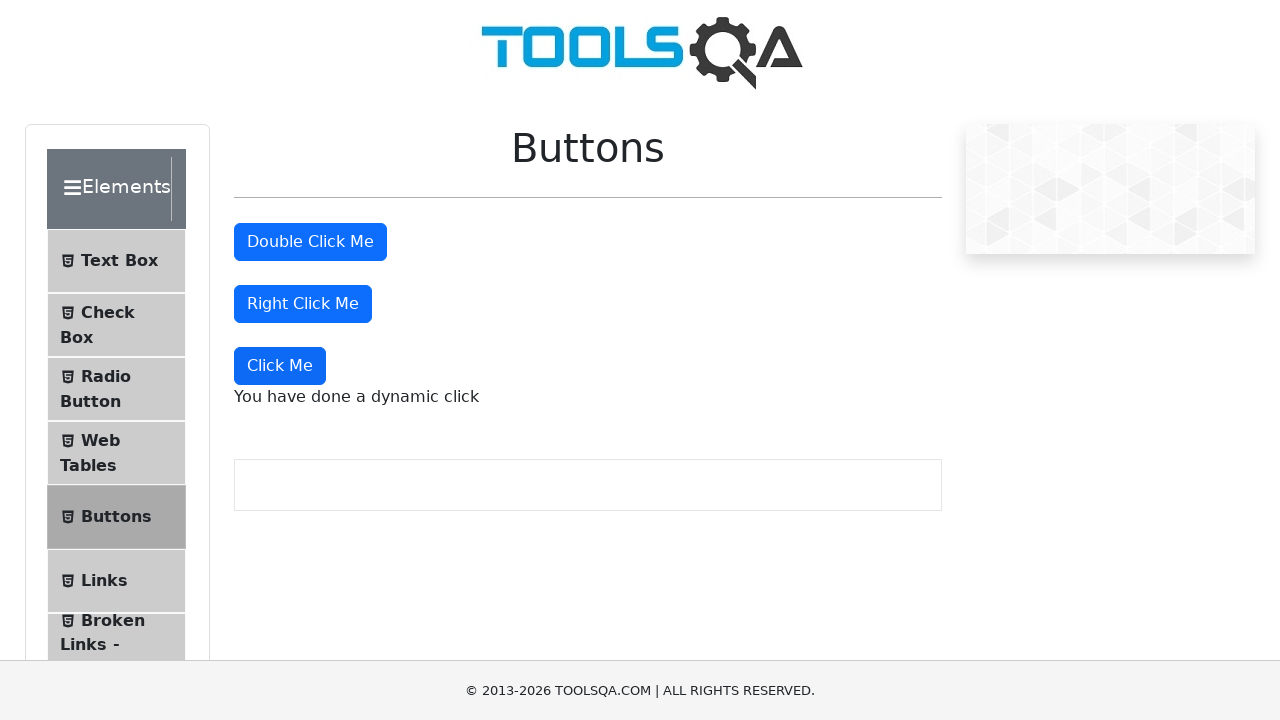

Dynamic click success message element loaded
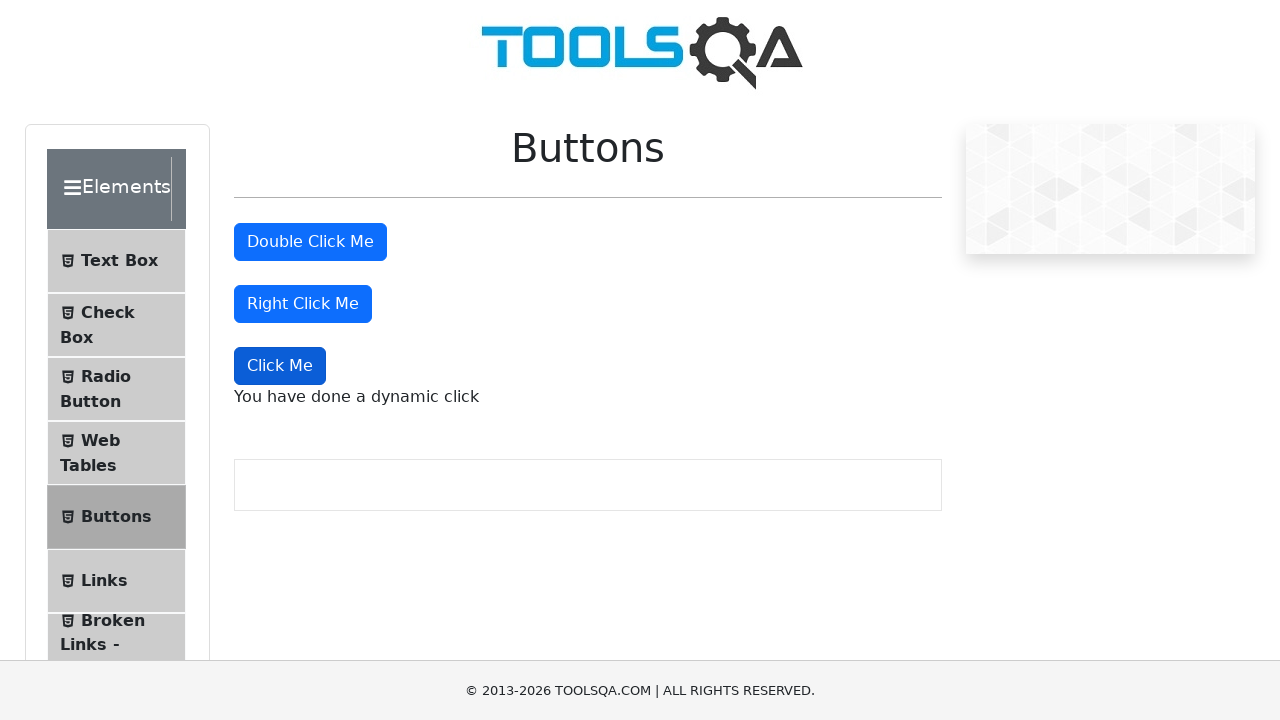

Retrieved dynamic click message text content
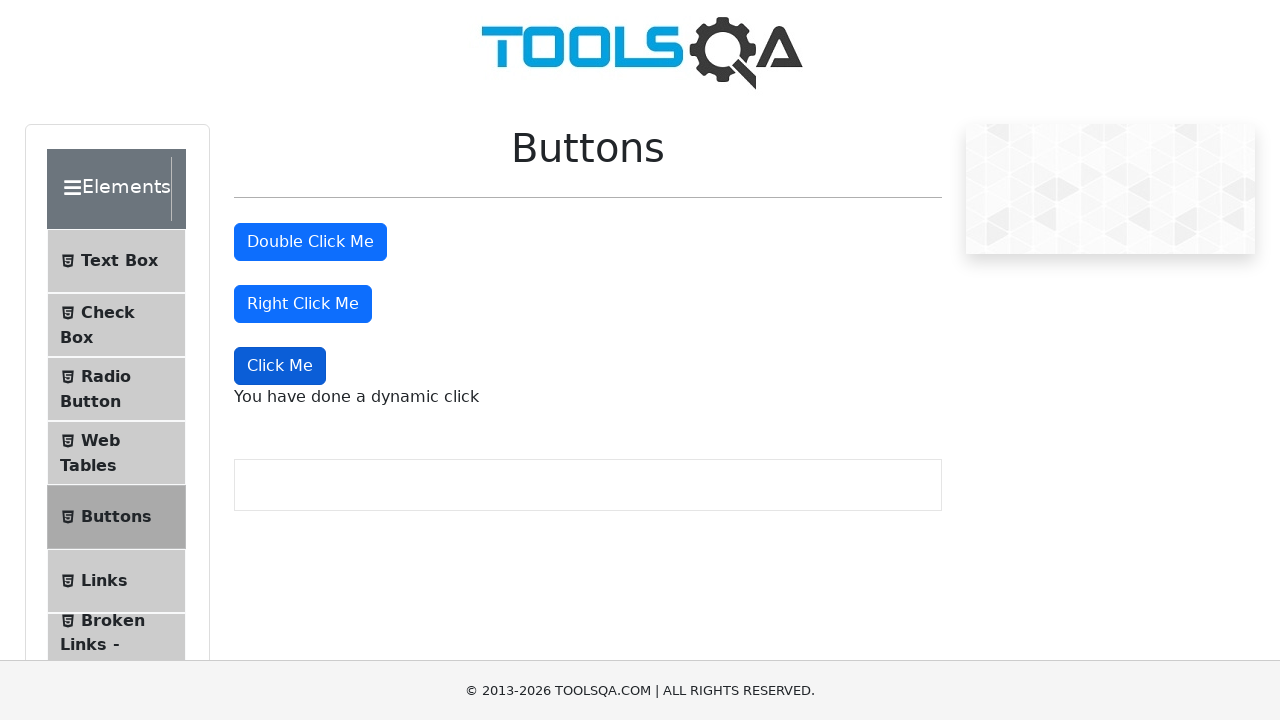

Verified success message equals 'You have done a dynamic click'
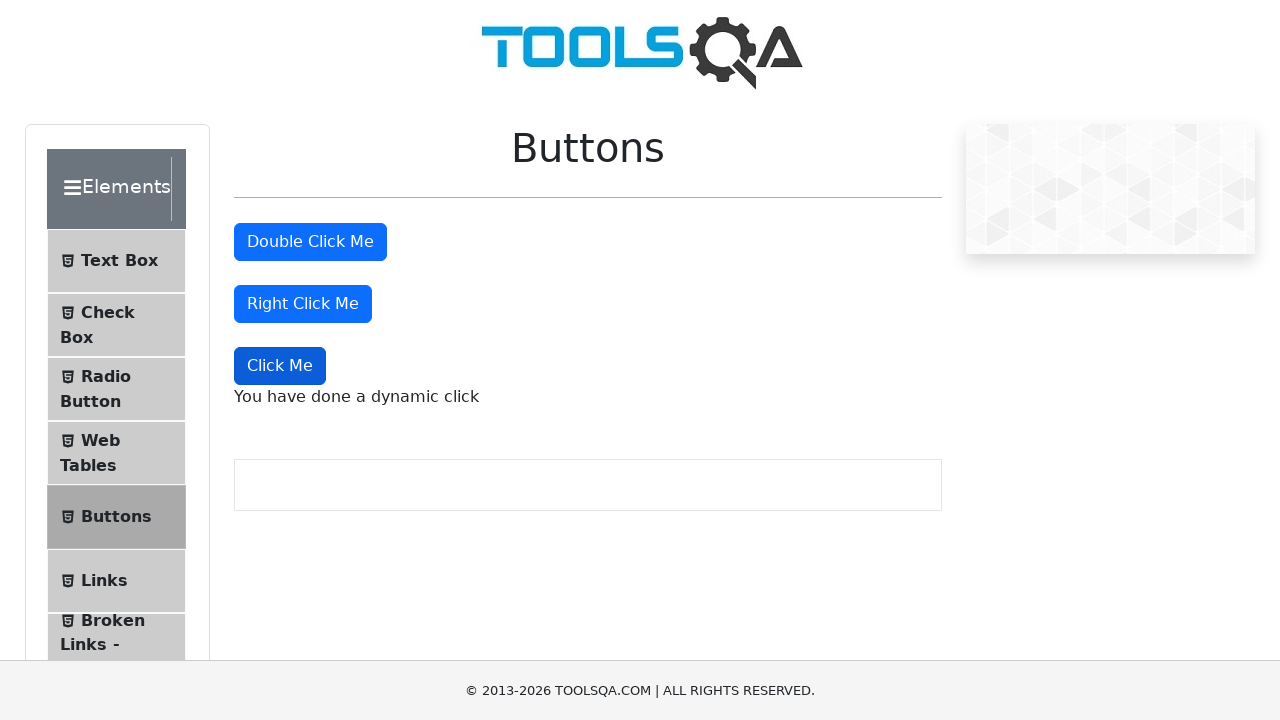

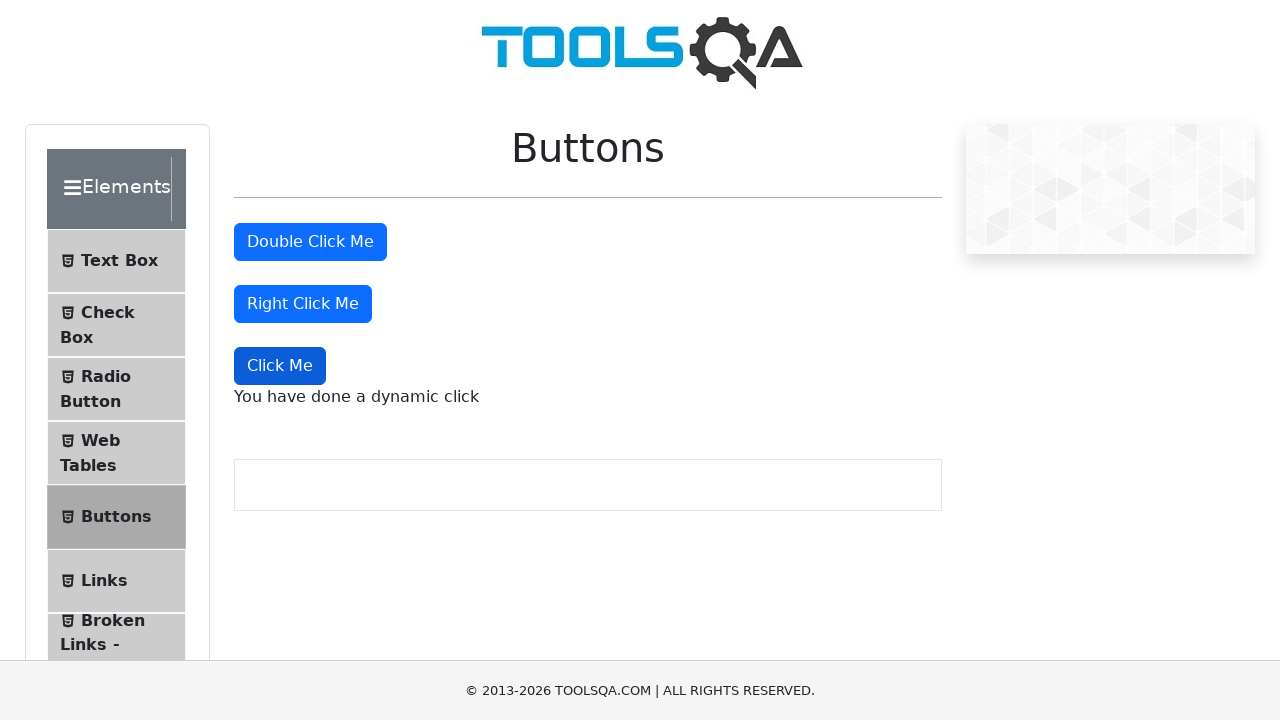